Navigates to Rakuten Securities FX page and verifies that the USD/JPY bid price element is displayed and contains data

Starting URL: https://www.rakuten-sec.co.jp/web/fx/

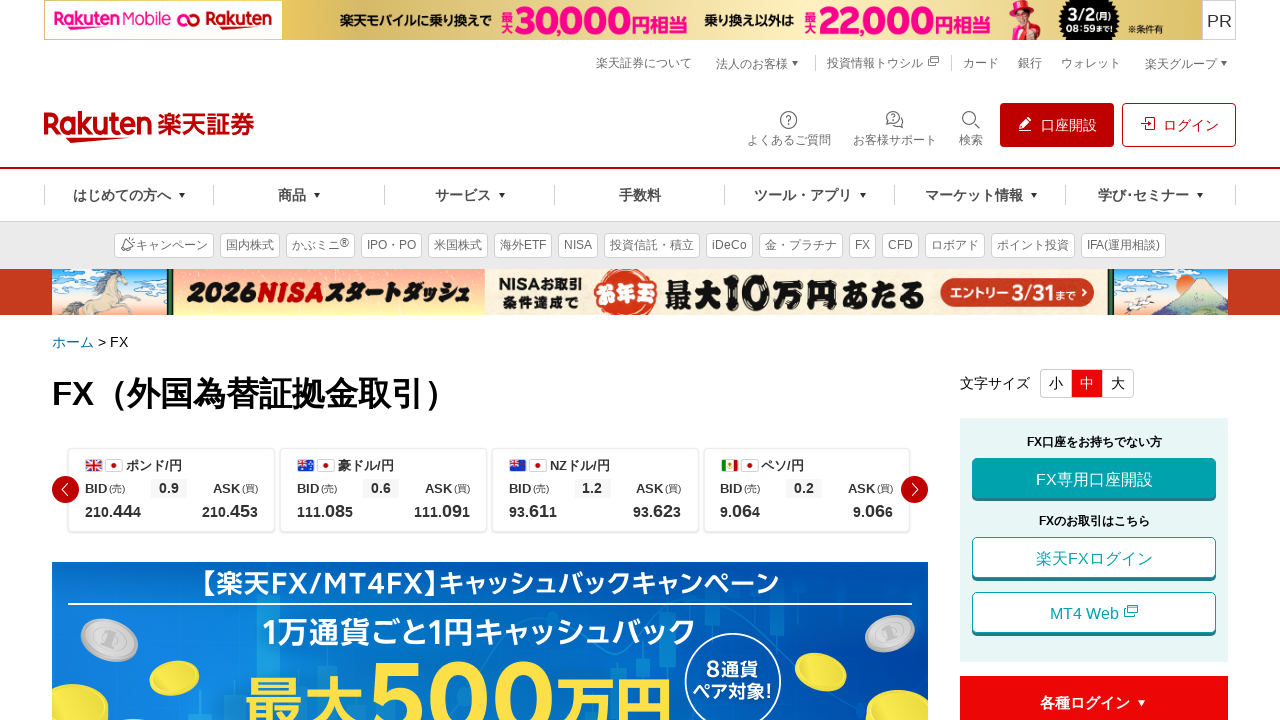

Waited for USD/JPY bid price element #FXBID2 to be present
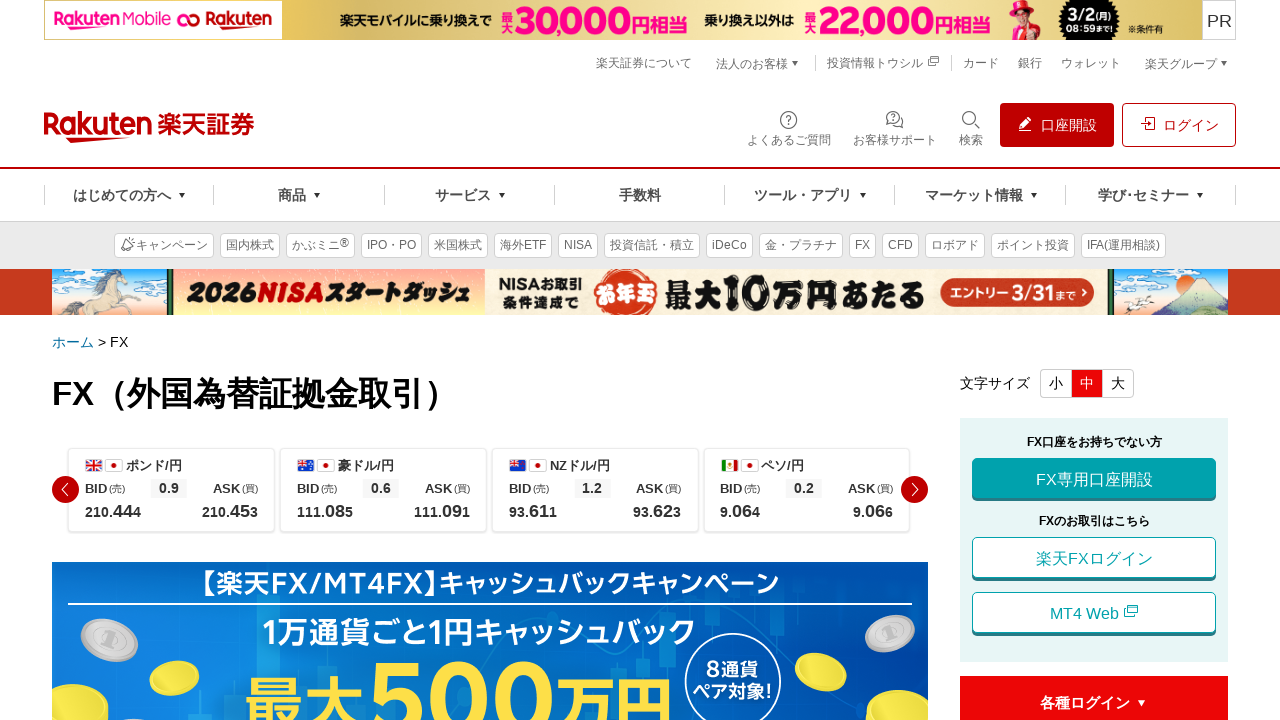

Located USD/JPY bid price element
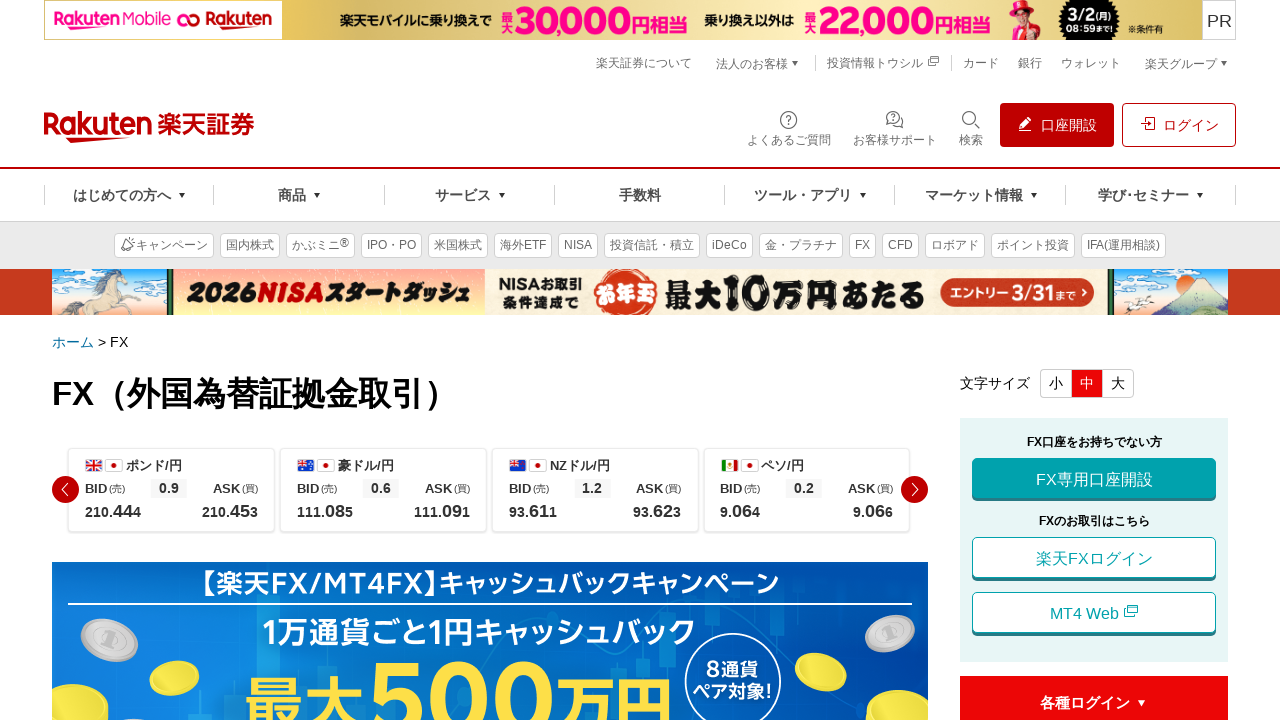

Verified USD/JPY bid price element is visible and contains data
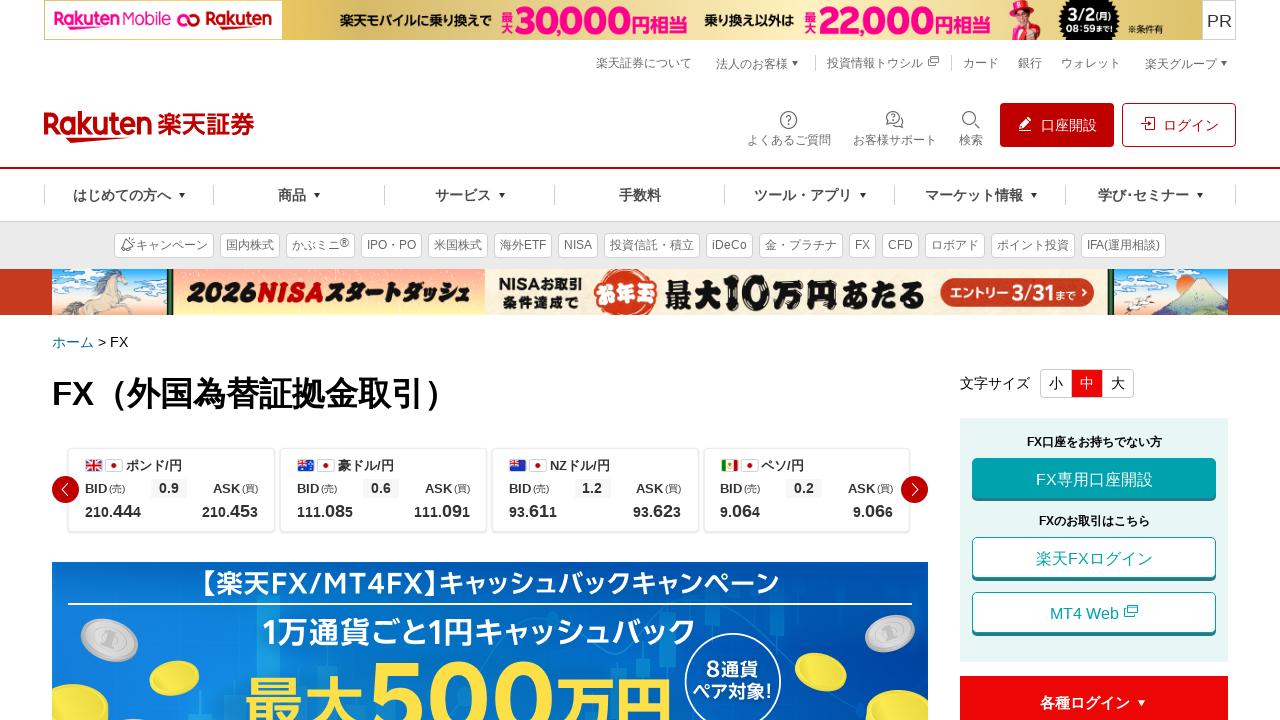

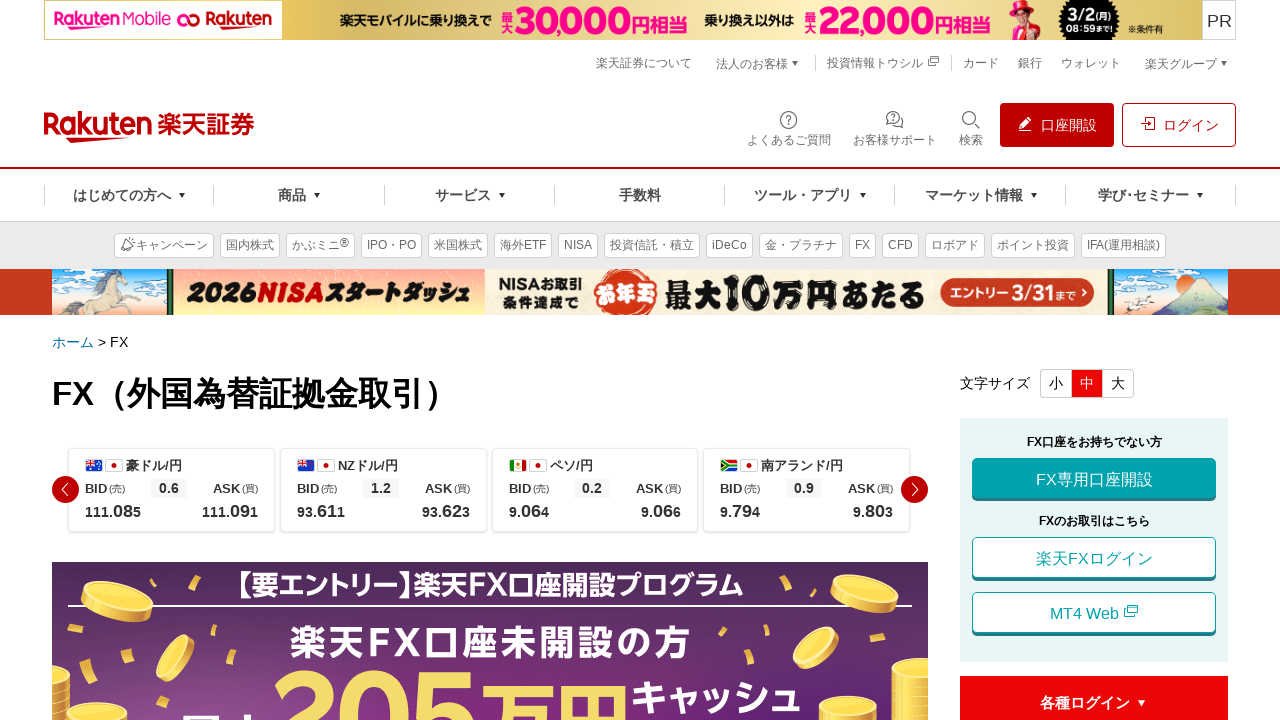